Tests a web form by filling a text field and submitting the form to verify the success message

Starting URL: https://www.selenium.dev/selenium/web/web-form.html

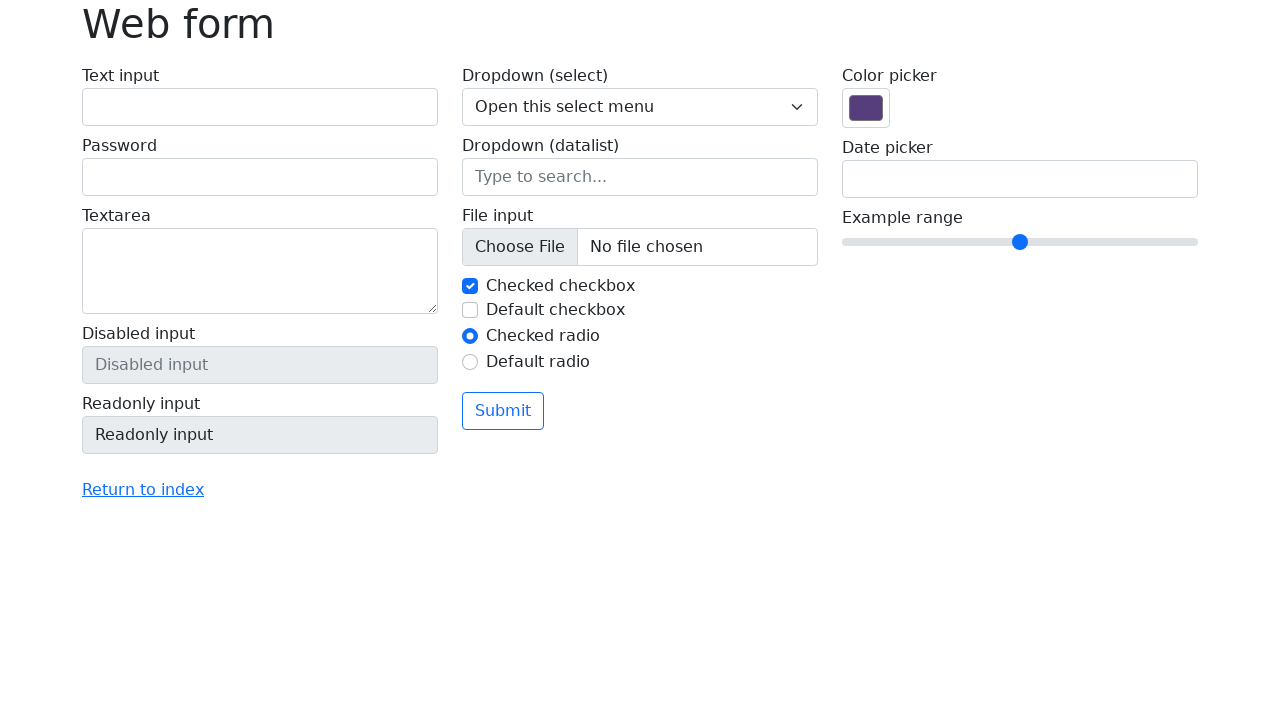

Filled text field with 'Rushi' on #my-text-id
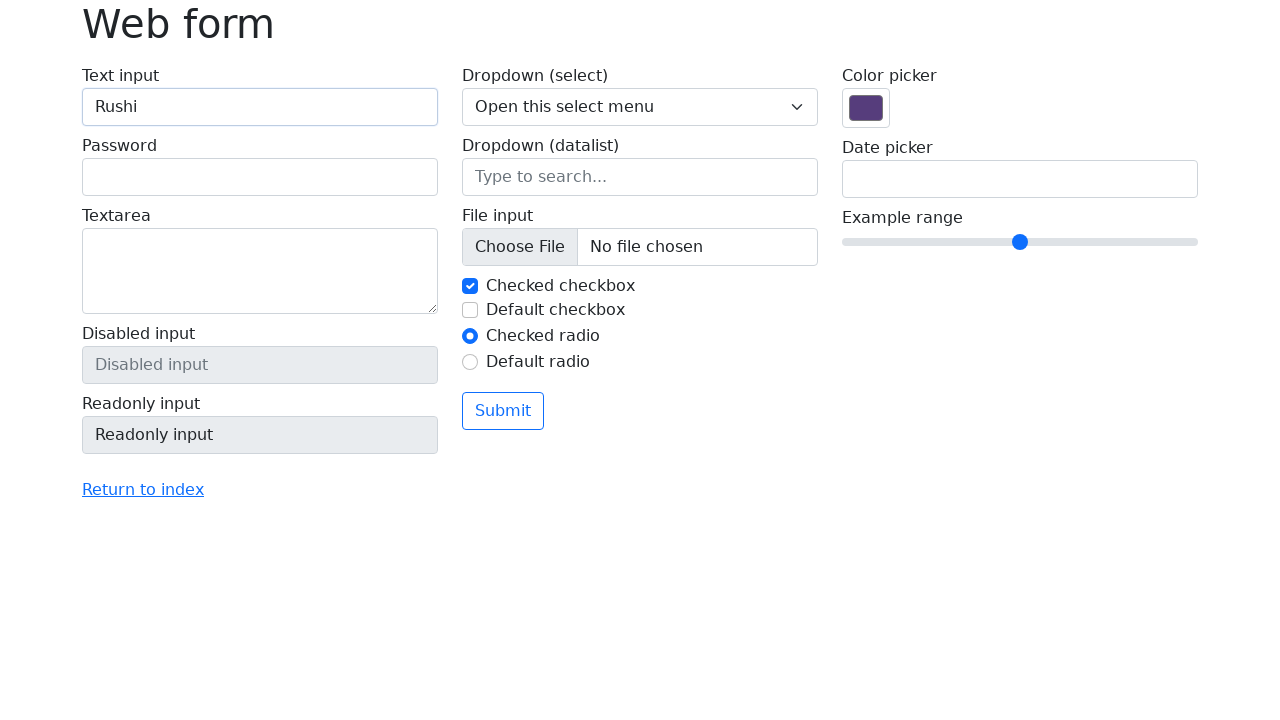

Clicked the submit button at (503, 411) on button
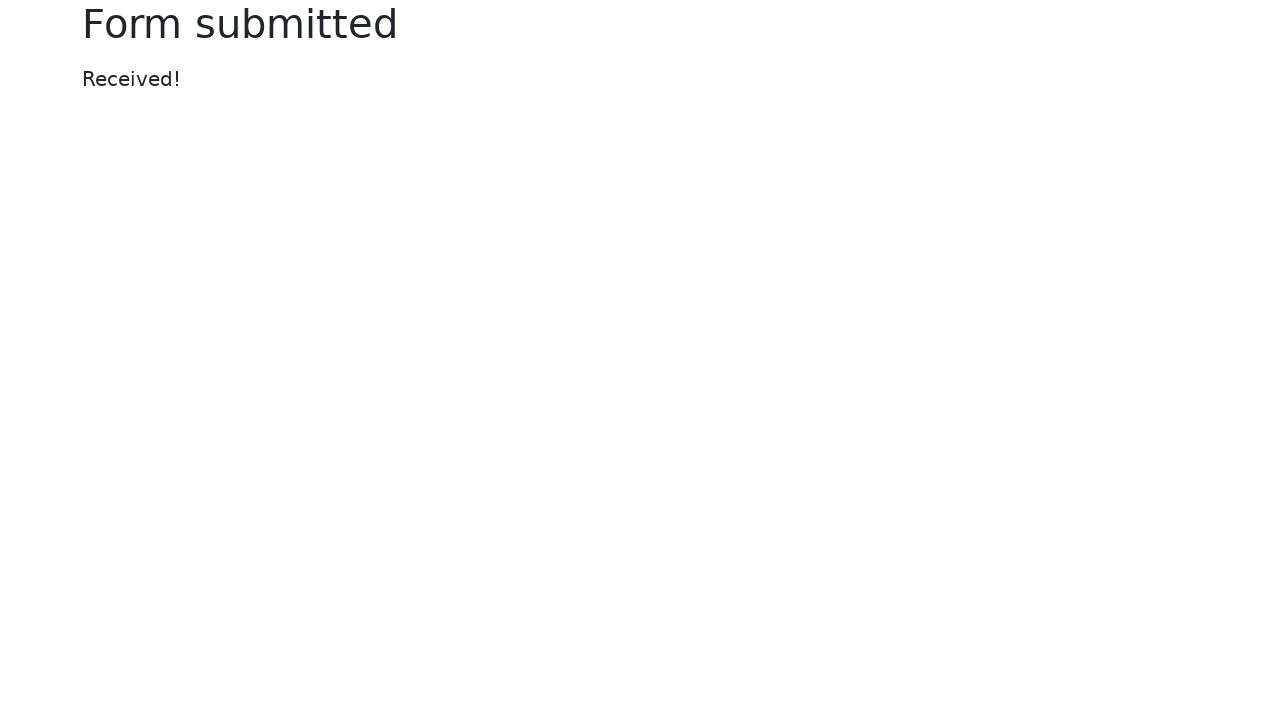

Success message appeared after form submission
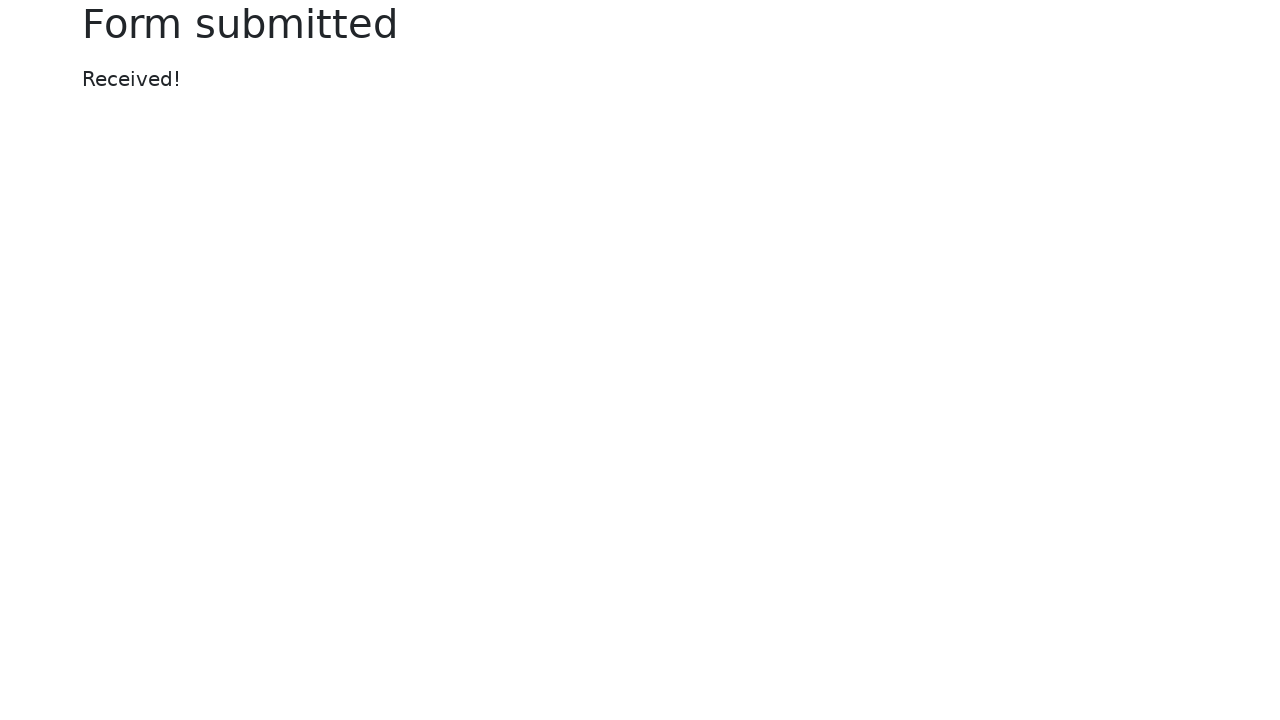

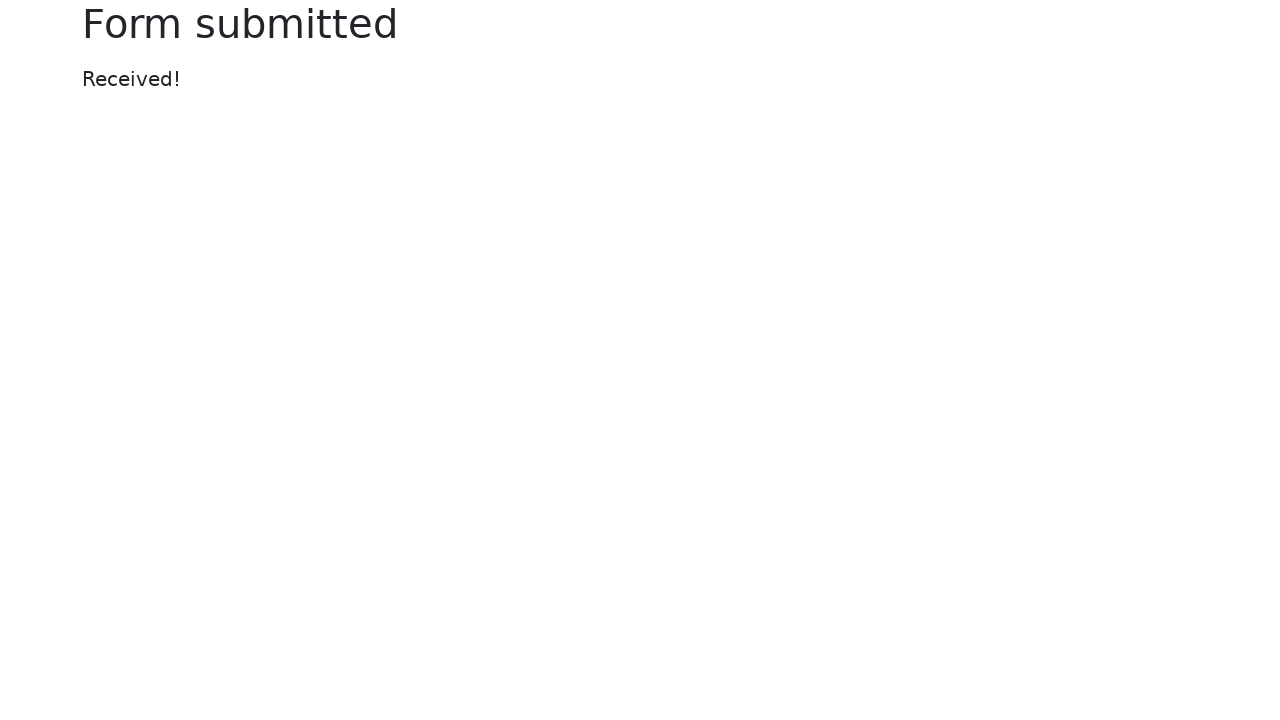